Tests submitting a form by filling a text field and triggering form submission

Starting URL: https://example.cypress.io/commands/actions

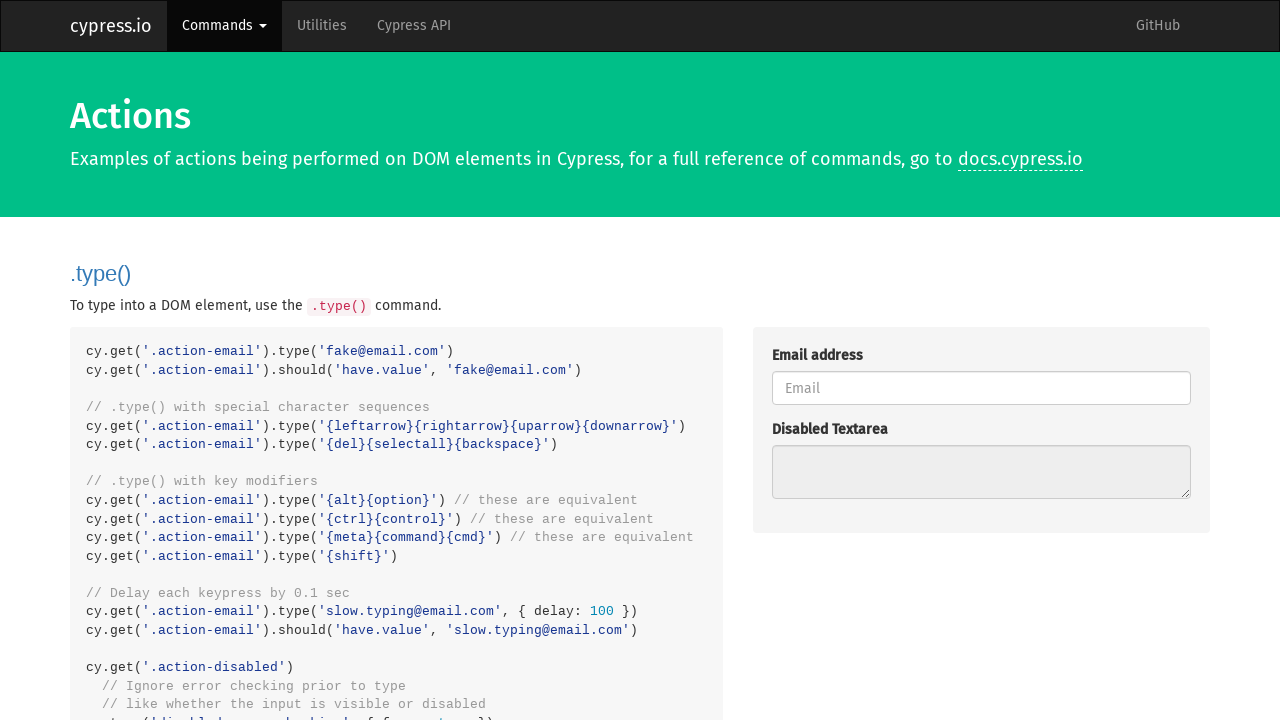

Filled form text field with 'HALFOFF' on .action-form [type="text"]
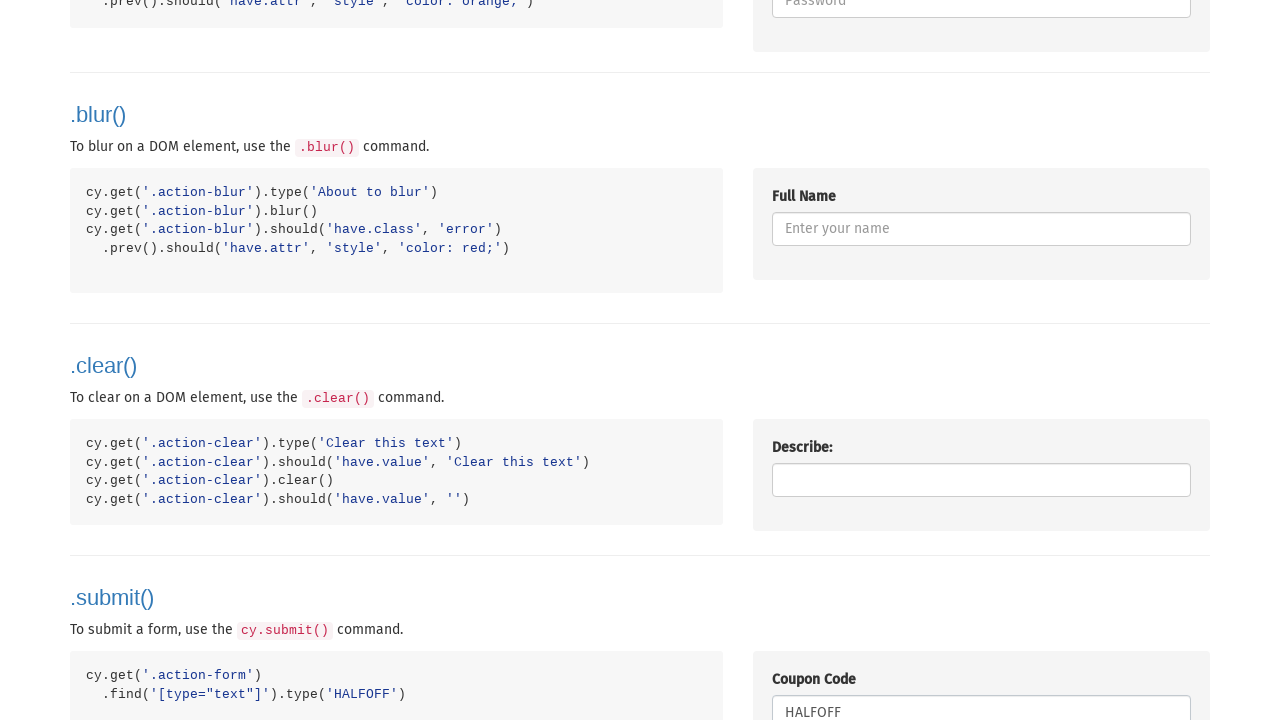

Submitted form by pressing Enter on .action-form
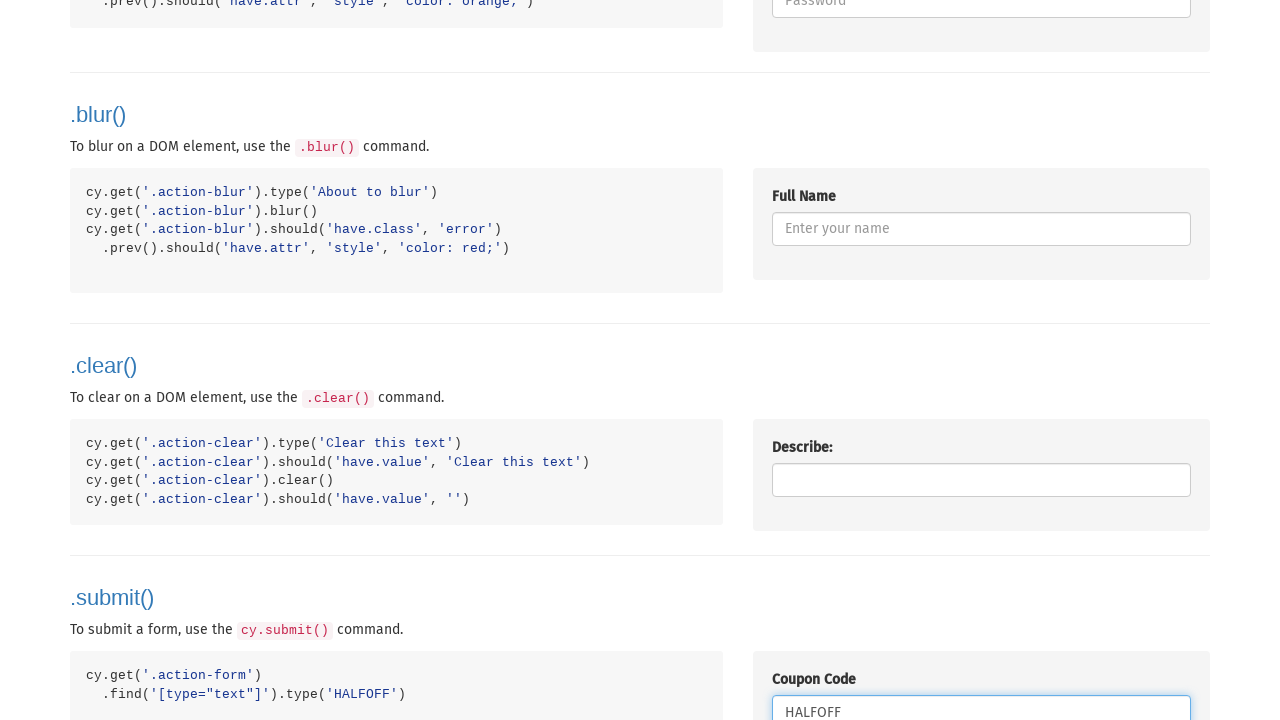

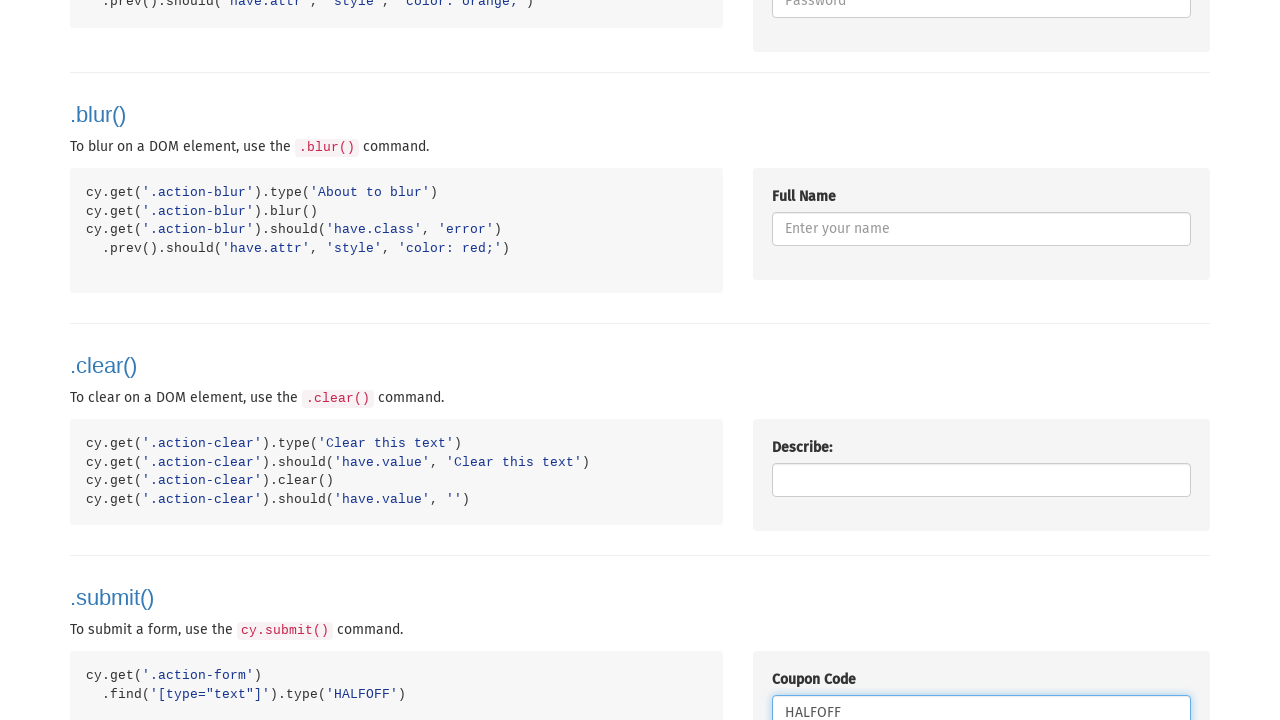